Tests relative locator functionality by finding a span element with text "Years of Experience" and clicking on an experience option element positioned to its right.

Starting URL: https://awesomeqa.com/practice.html

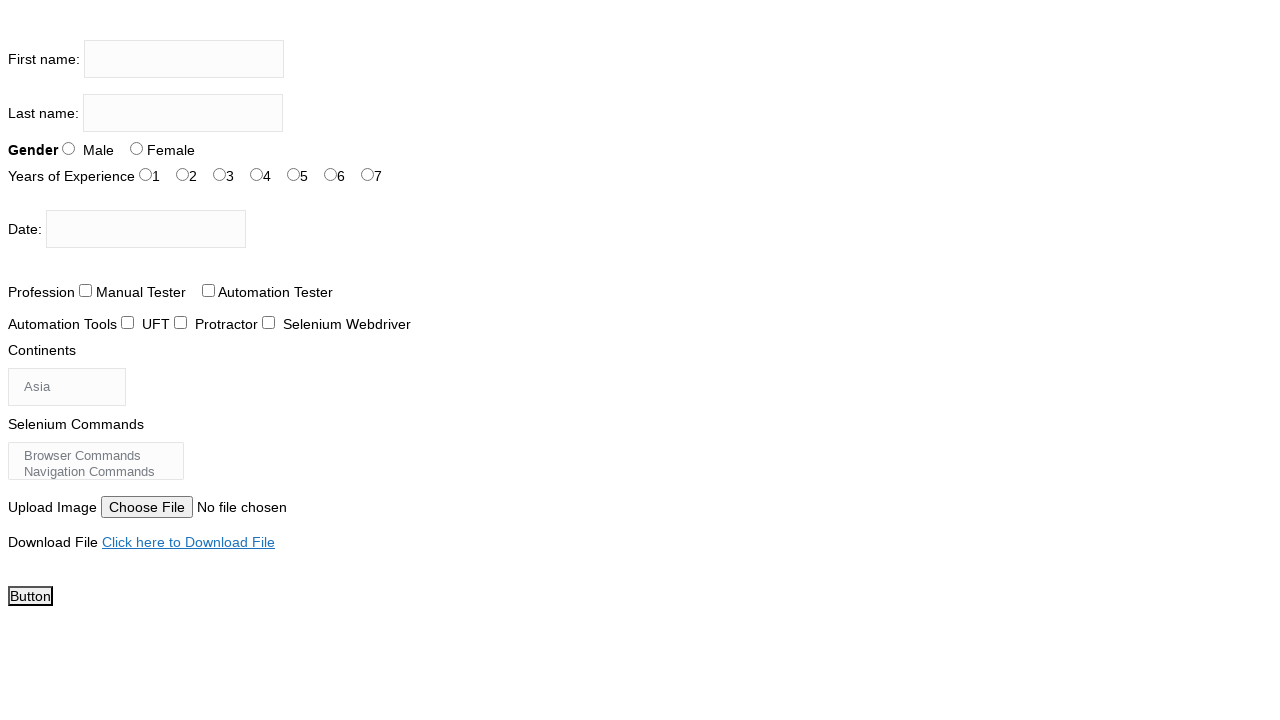

Located span element with text 'Years of Experience'
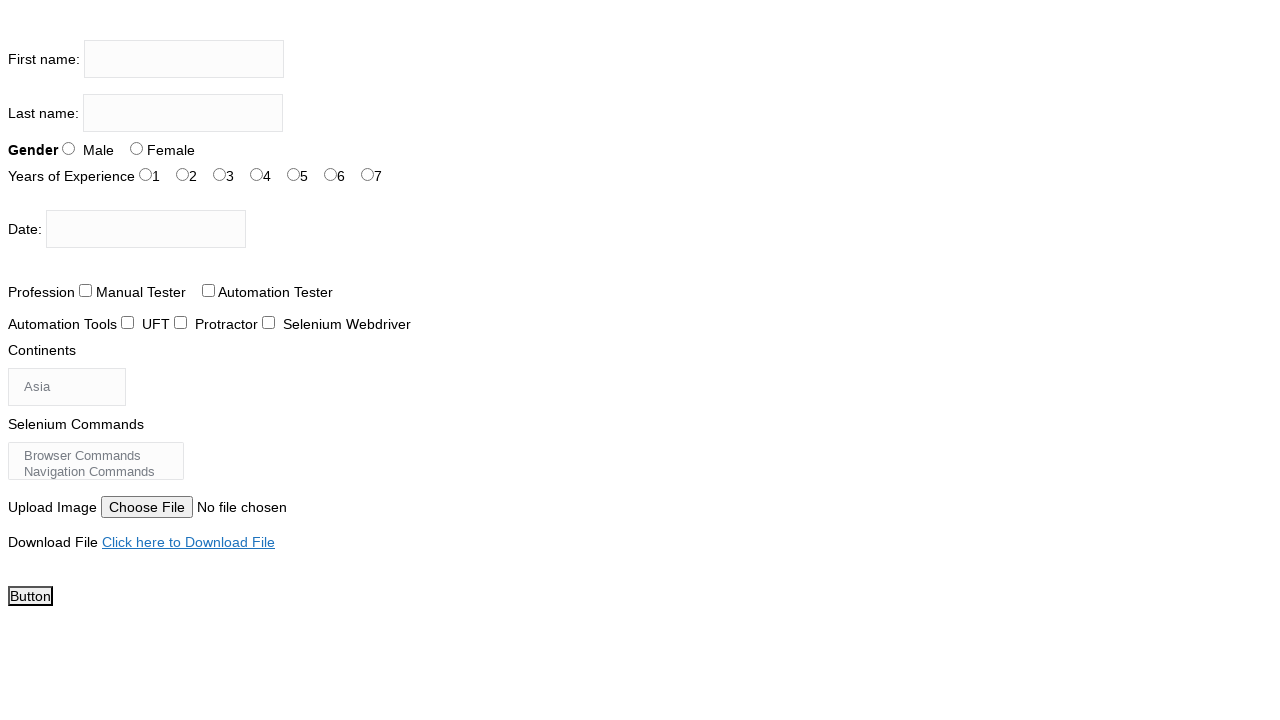

Span element with 'Years of Experience' is now visible
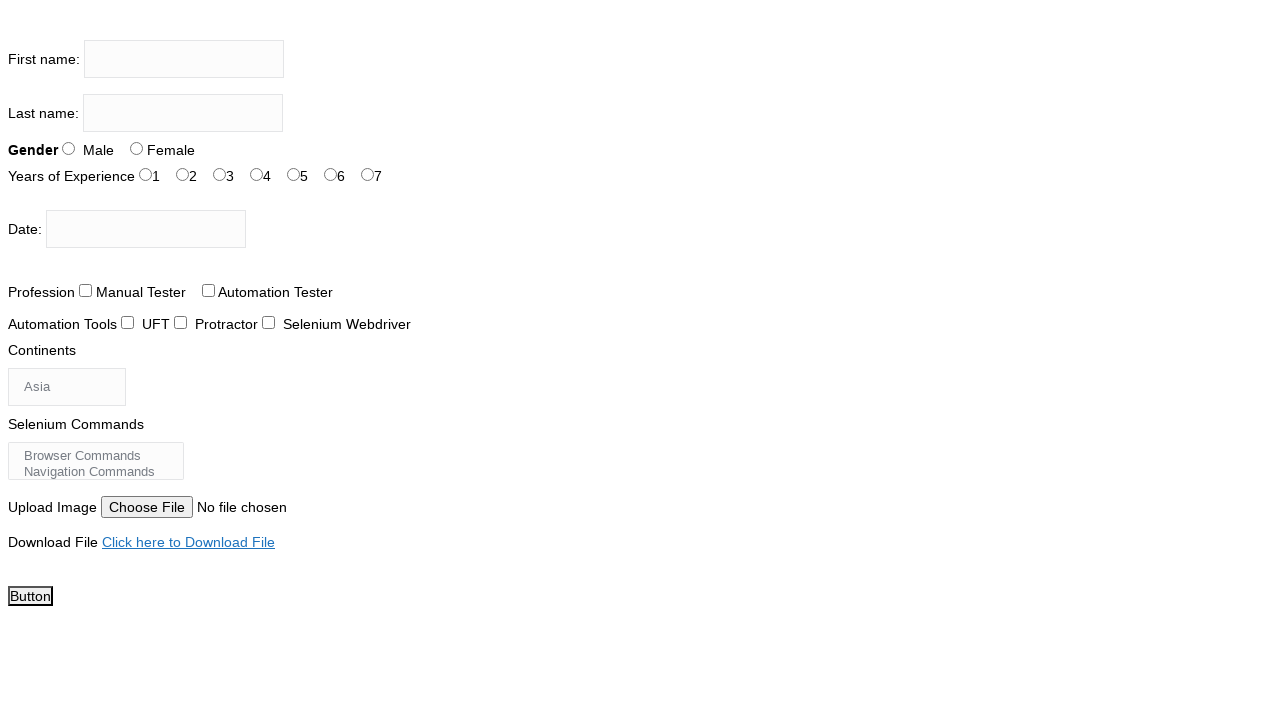

Retrieved bounding box of 'Years of Experience' span element
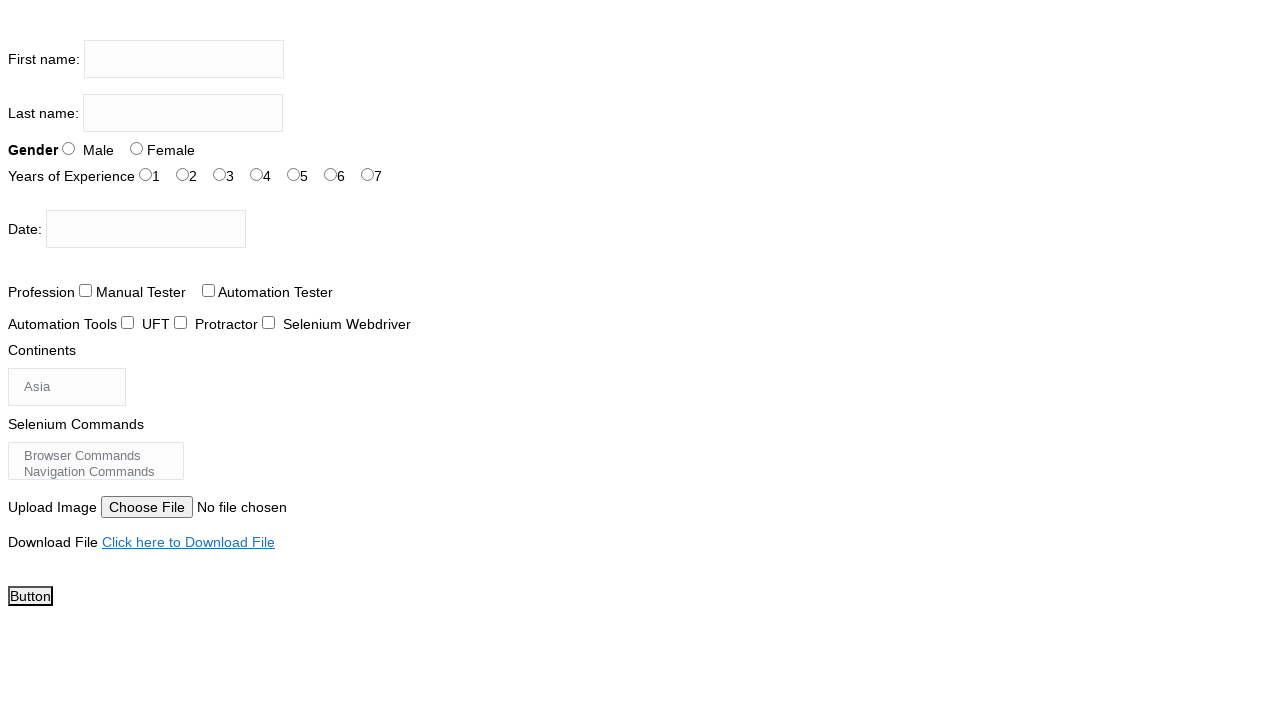

Clicked on experience option element (#exp-2) positioned to the right of 'Years of Experience' span at (220, 174) on #exp-2
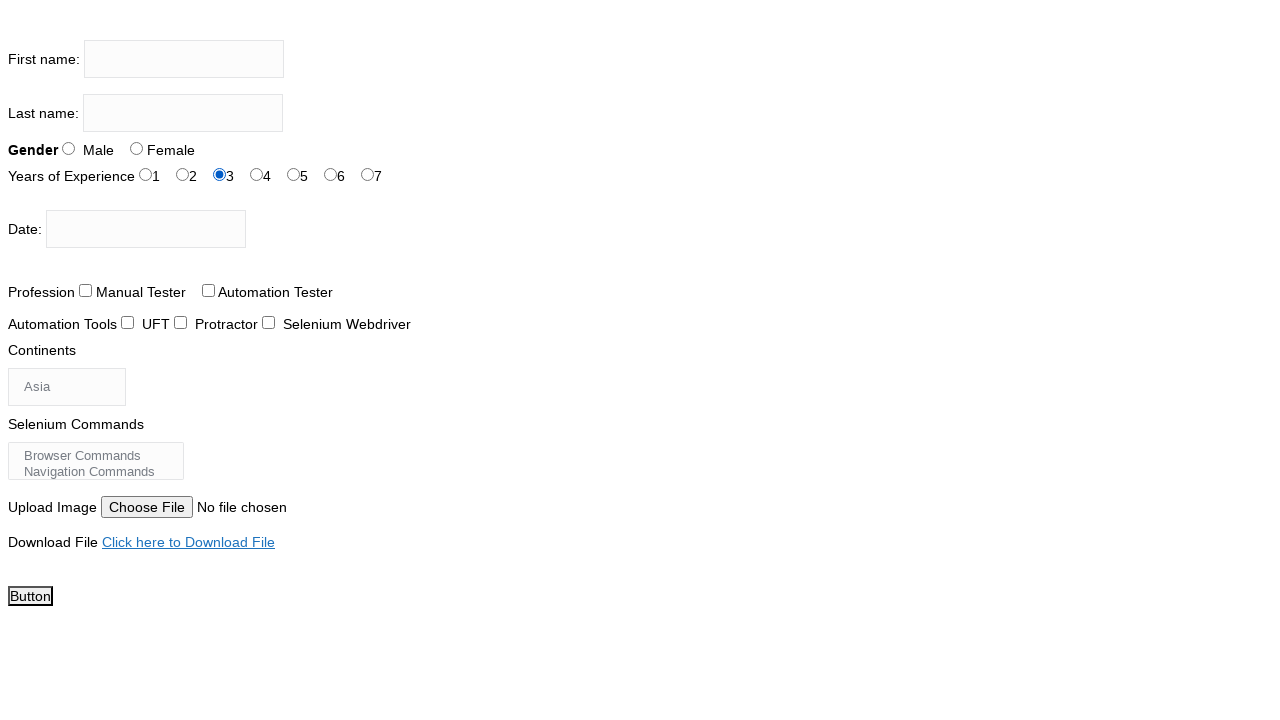

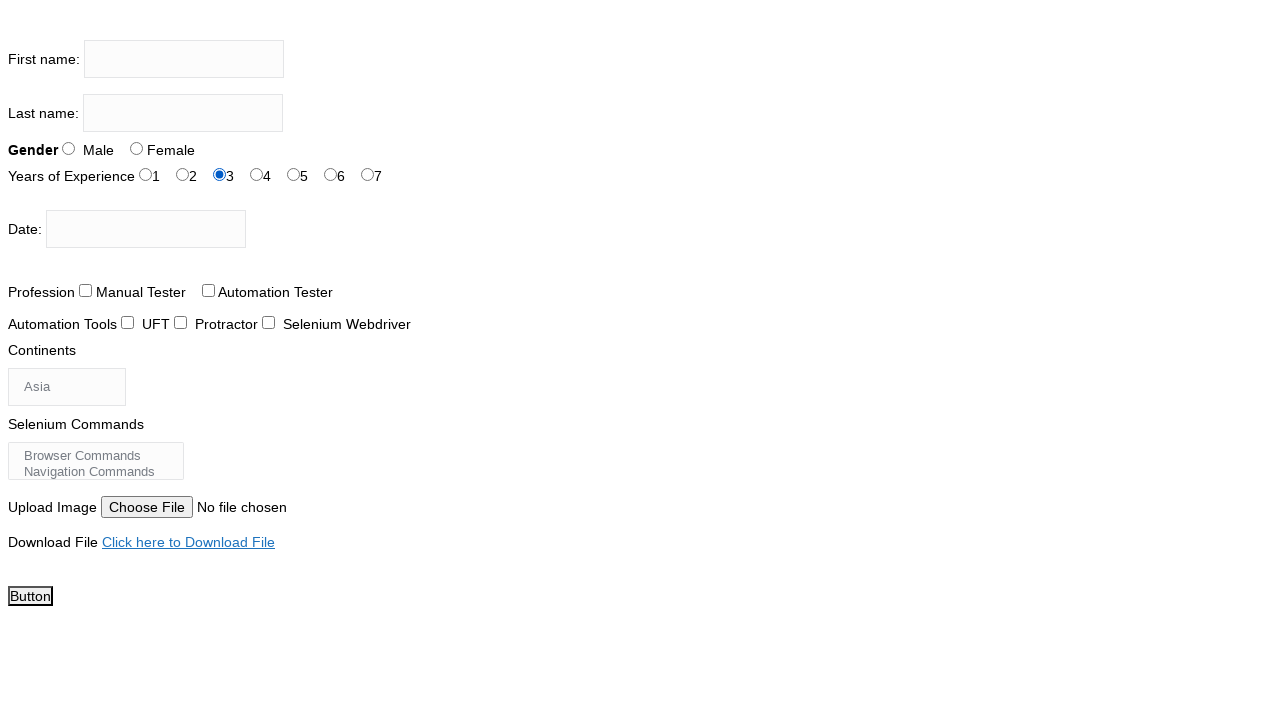